Opens the Flipkart homepage and verifies the page loads successfully

Starting URL: https://www.flipkart.com/

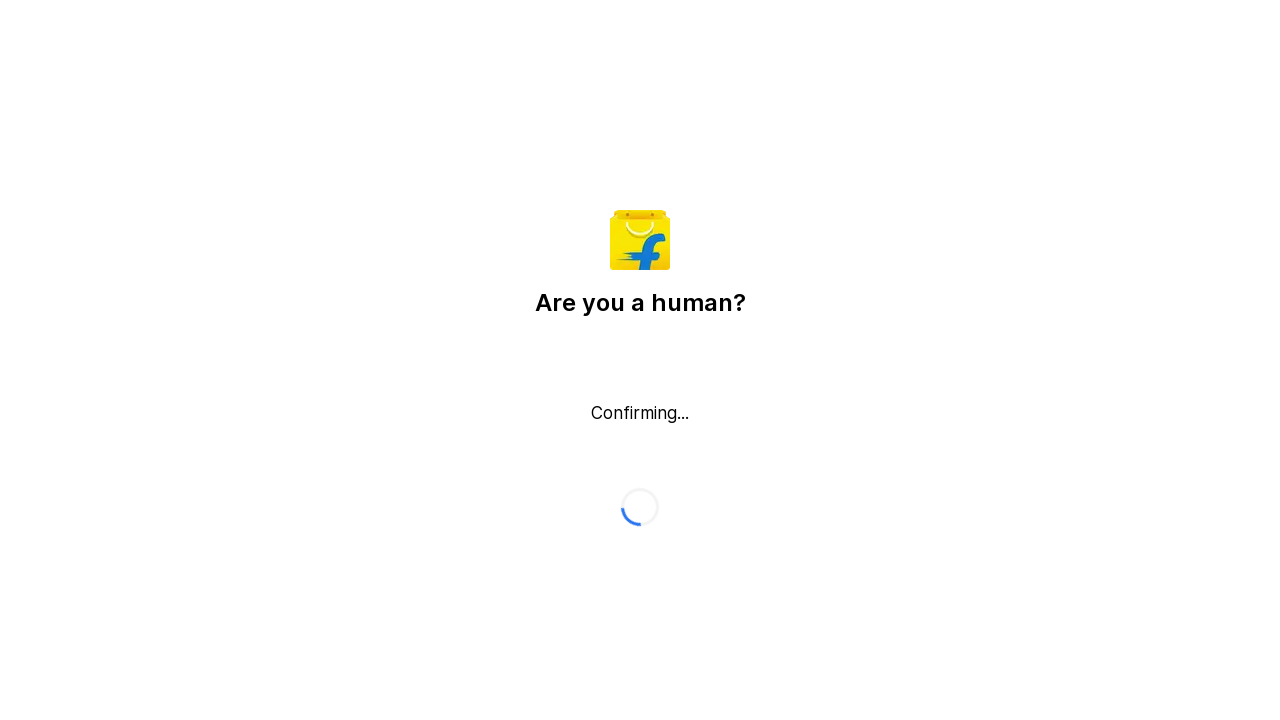

Waited for Flipkart homepage to load with domcontentloaded state
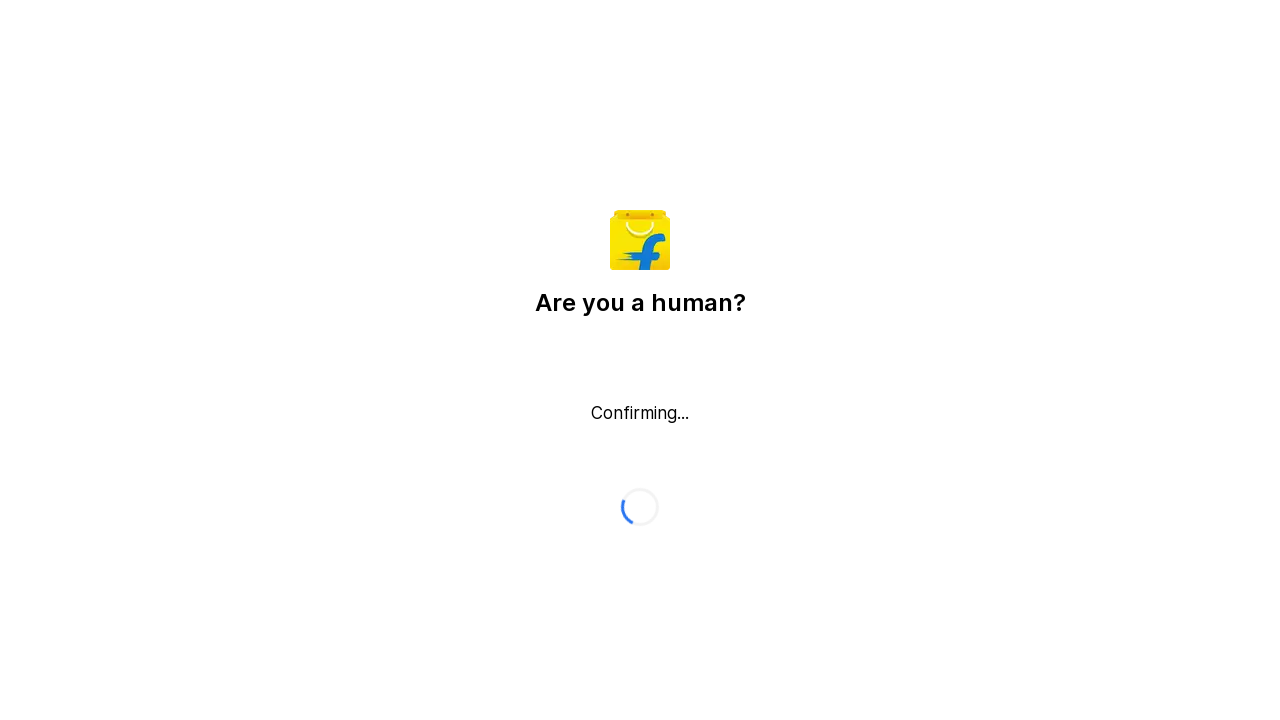

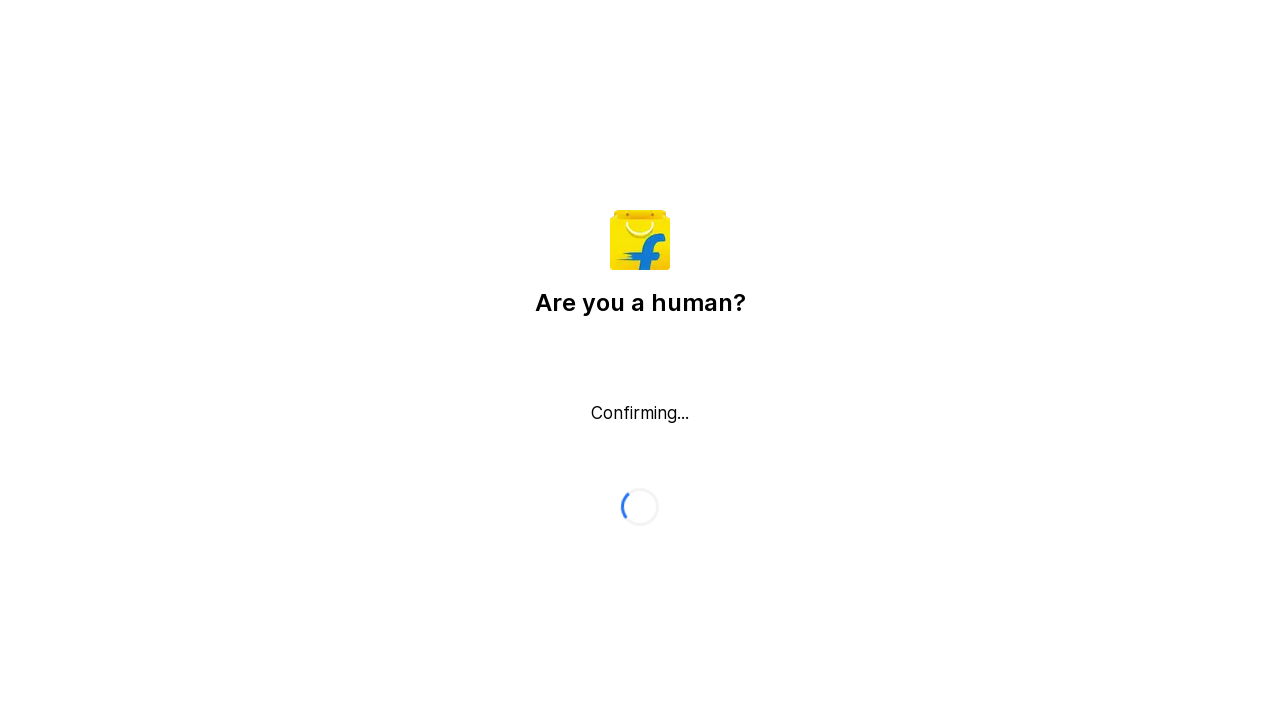